Tests browser navigation functionality by navigating to multiple pages and using back/forward browser buttons

Starting URL: https://www.tutorialspoint.com/selenium/practice/selenium_automation_practice.php

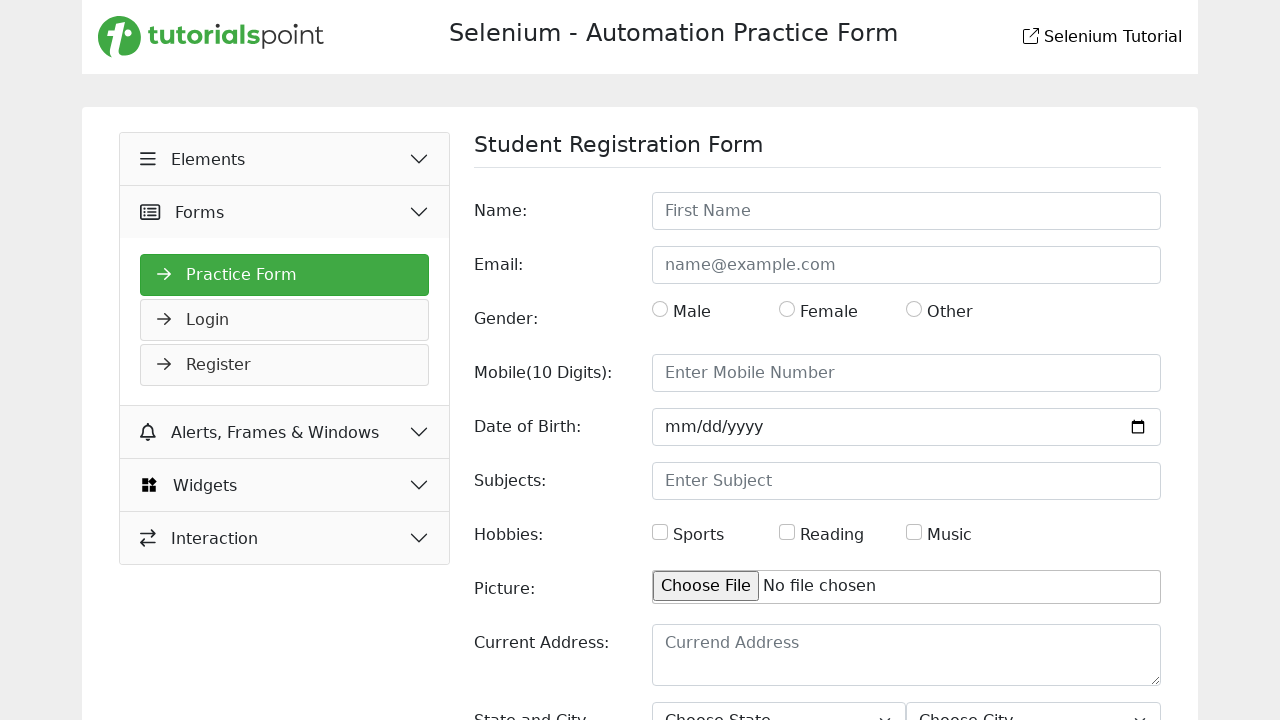

Navigated to starting URL (Selenium practice page)
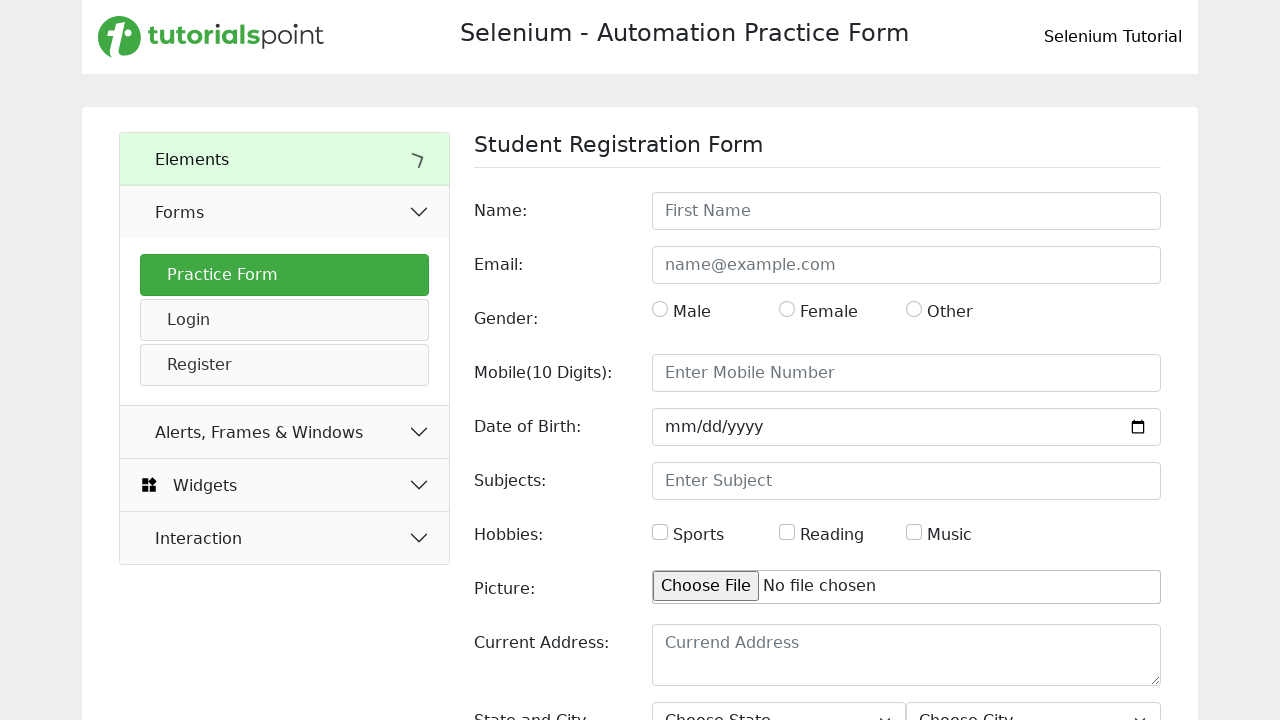

Navigated to second URL (banglayielts.com)
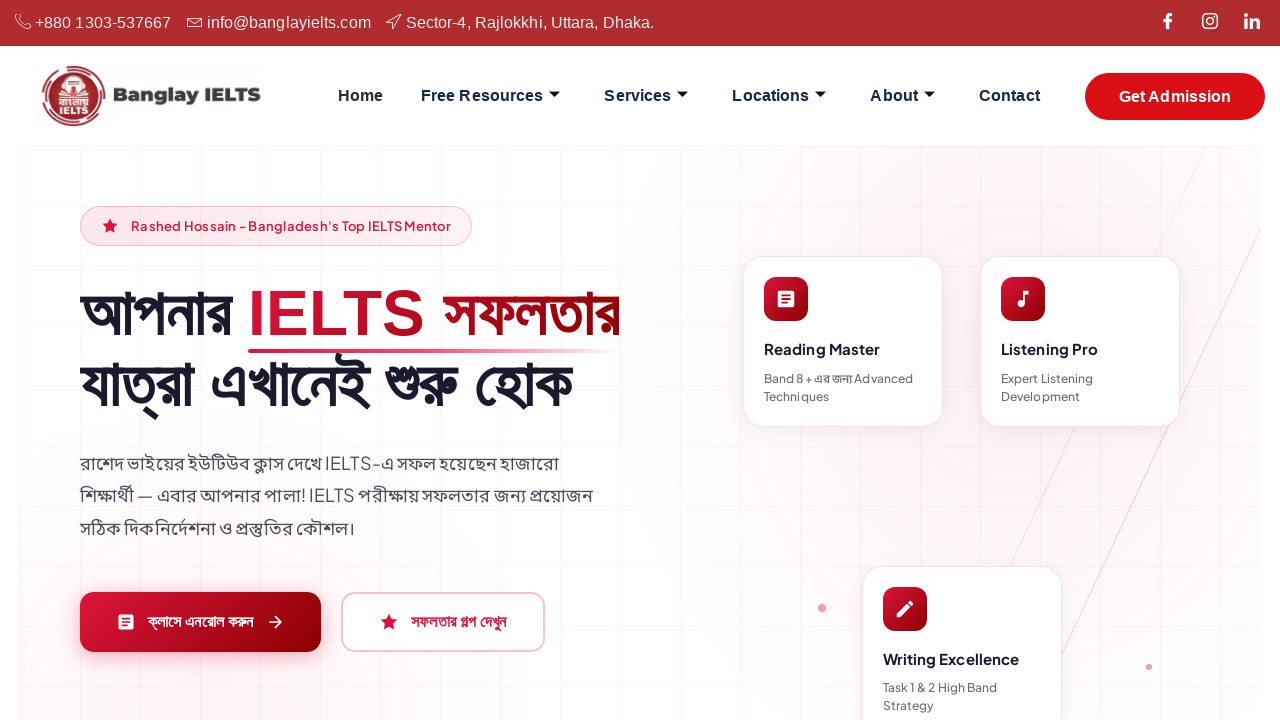

Clicked back button to return to previous page
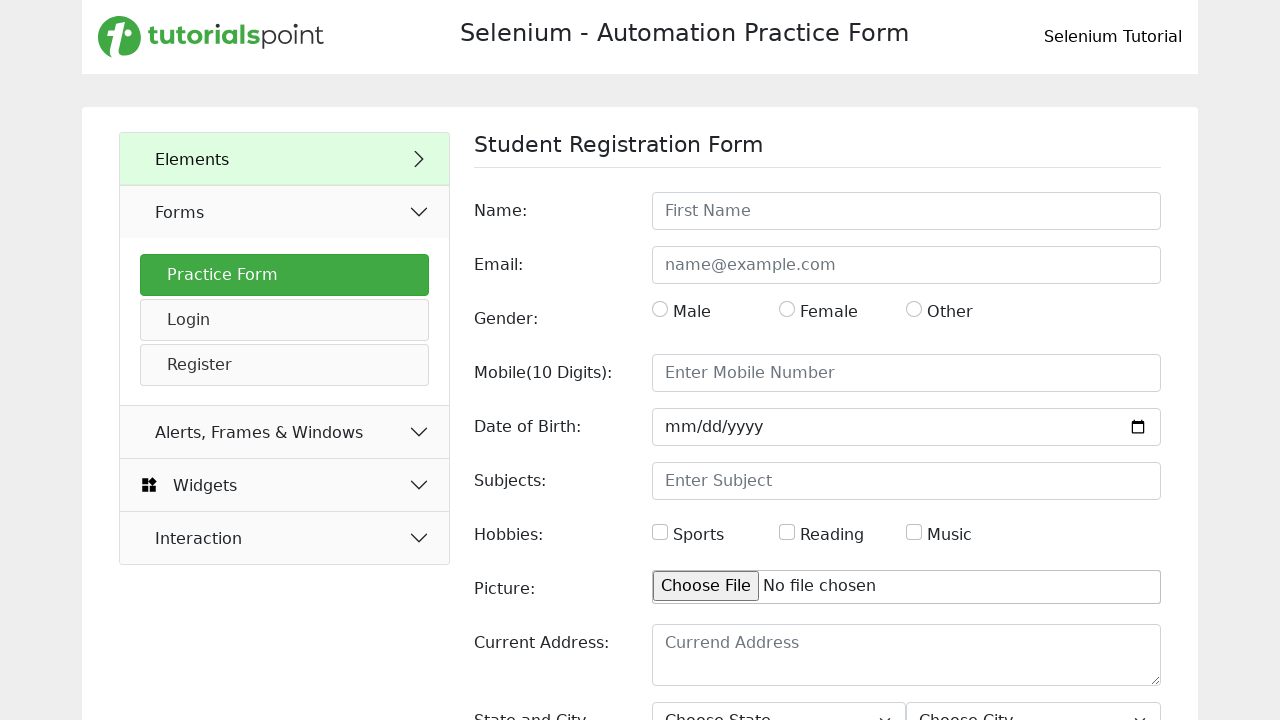

Clicked forward button to return to second page
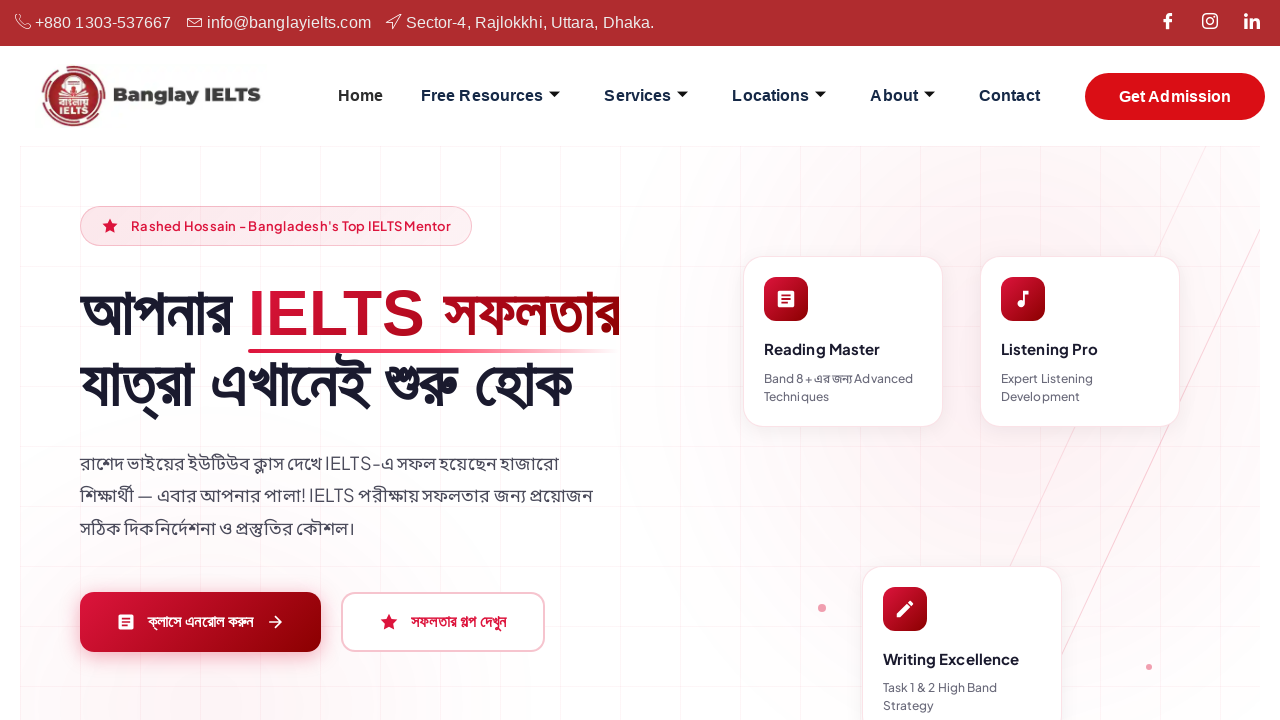

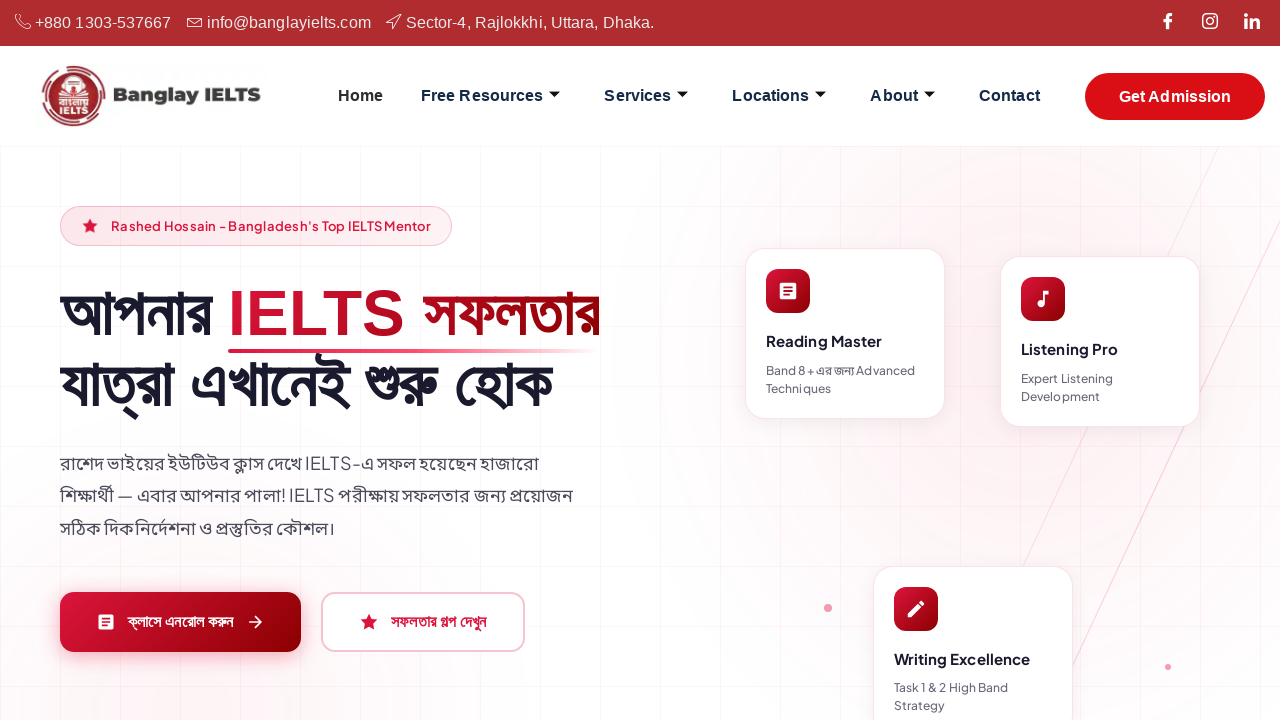